Tests a registration form by filling in first name, last name, and email fields in the first block, then submitting the form and verifying a success message is displayed.

Starting URL: http://suninjuly.github.io/registration1.html

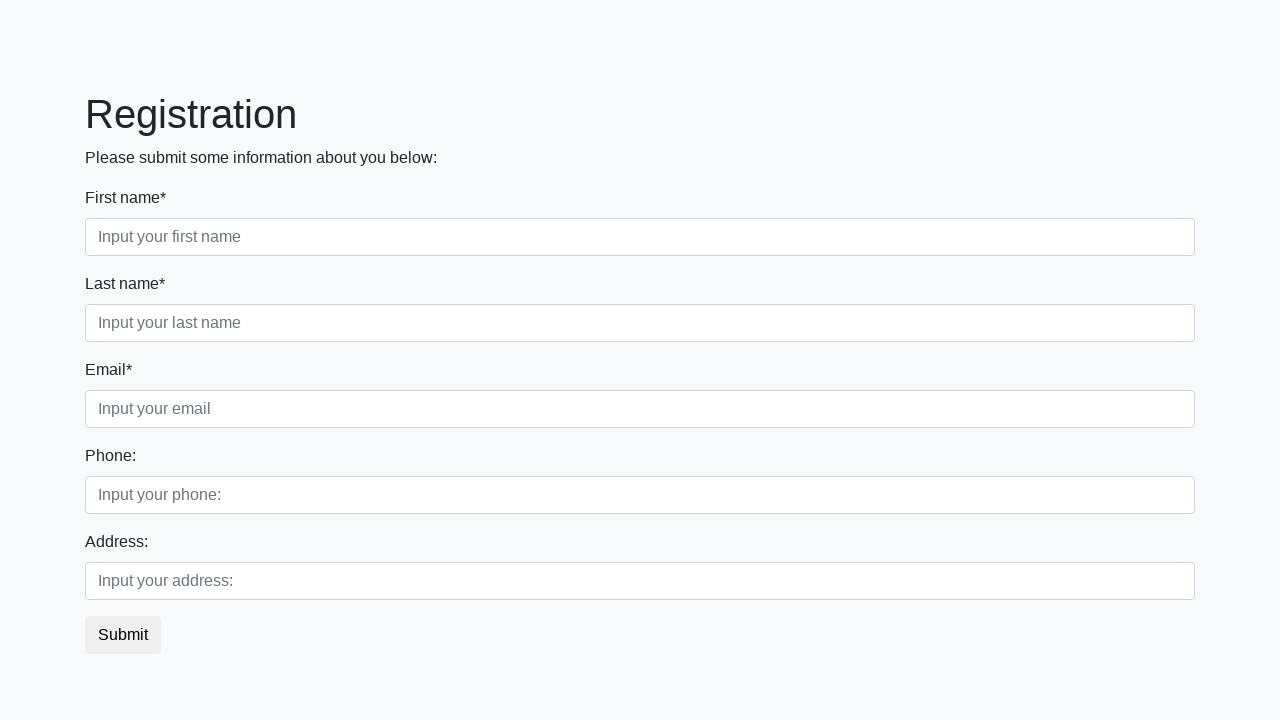

Filled first name field with 'Margaret' on .first_block .form-group.first_class .form-control.first
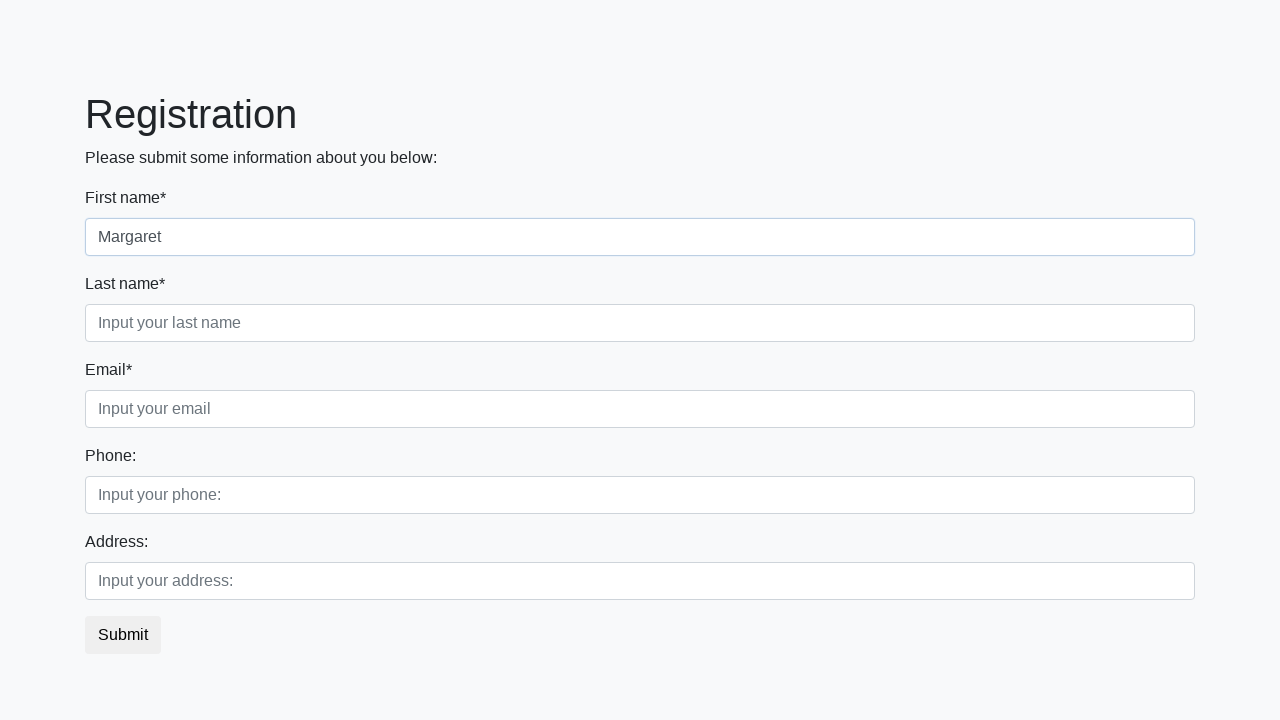

Filled last name field with 'Thompson' on .first_block .form-group.second_class .form-control.second
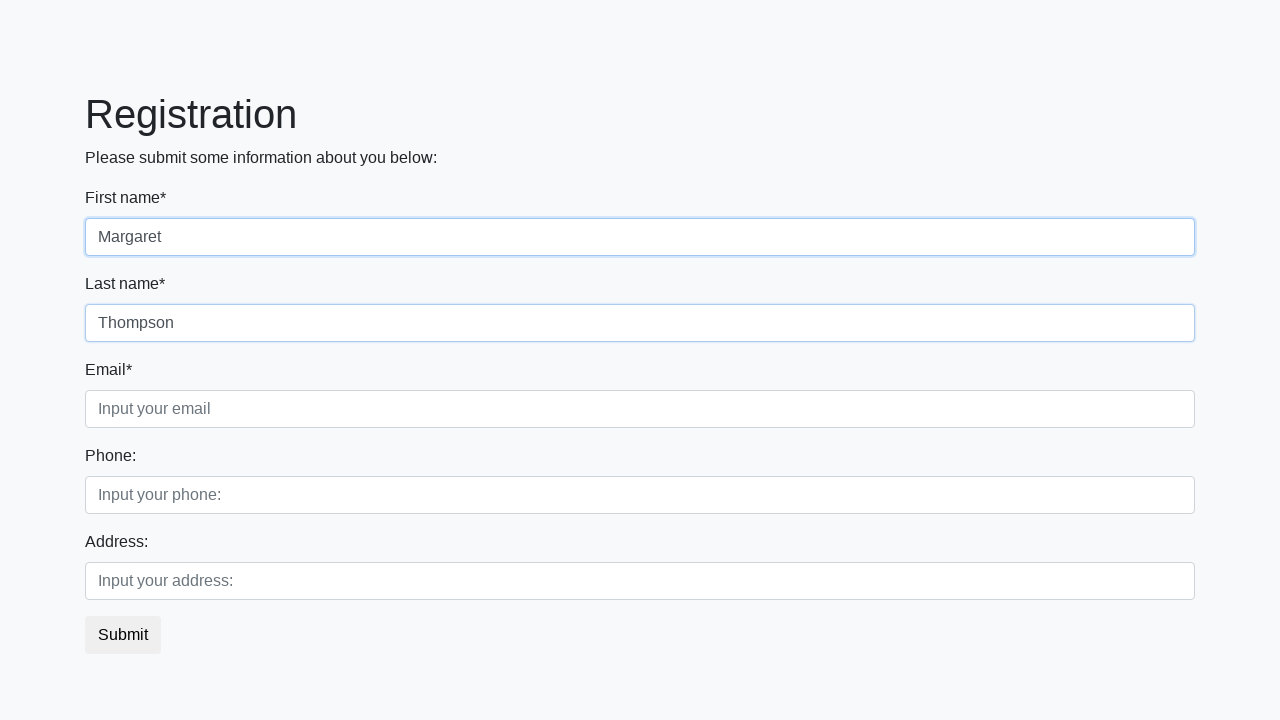

Filled email field with 'margaret.thompson@example.com' on .first_block .form-group.third_class .form-control.third
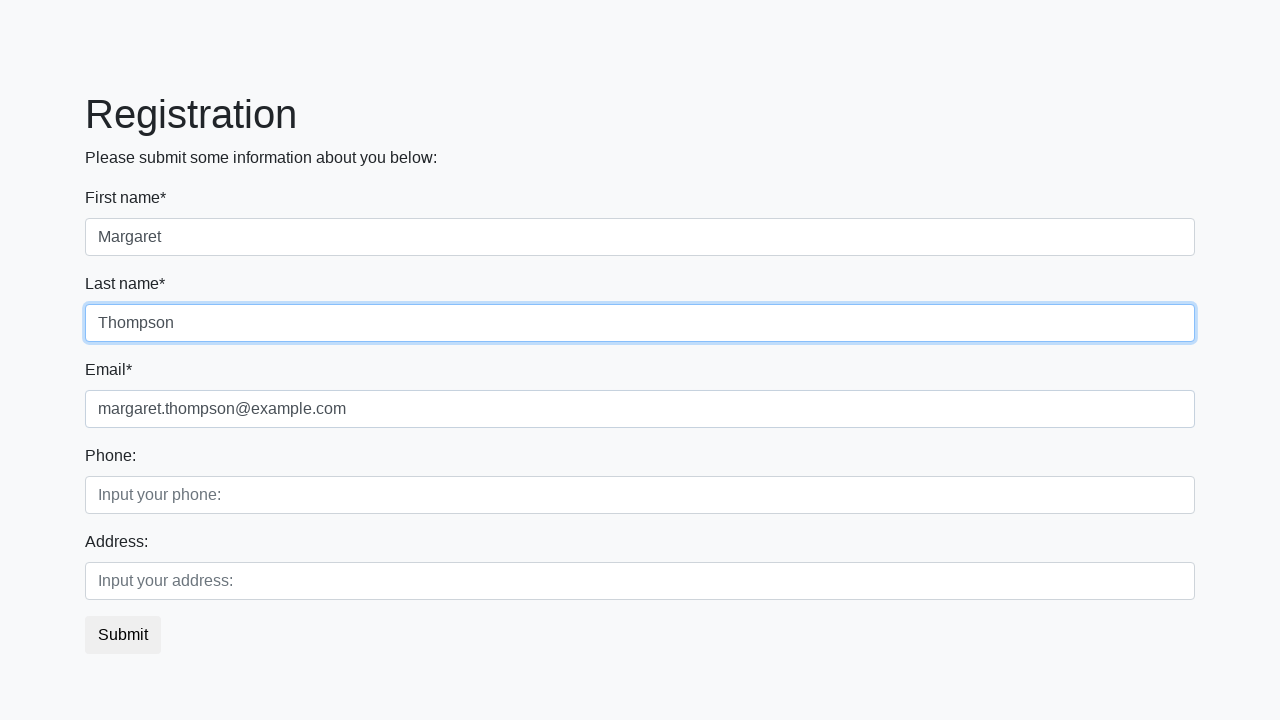

Clicked submit button at (123, 635) on button.btn
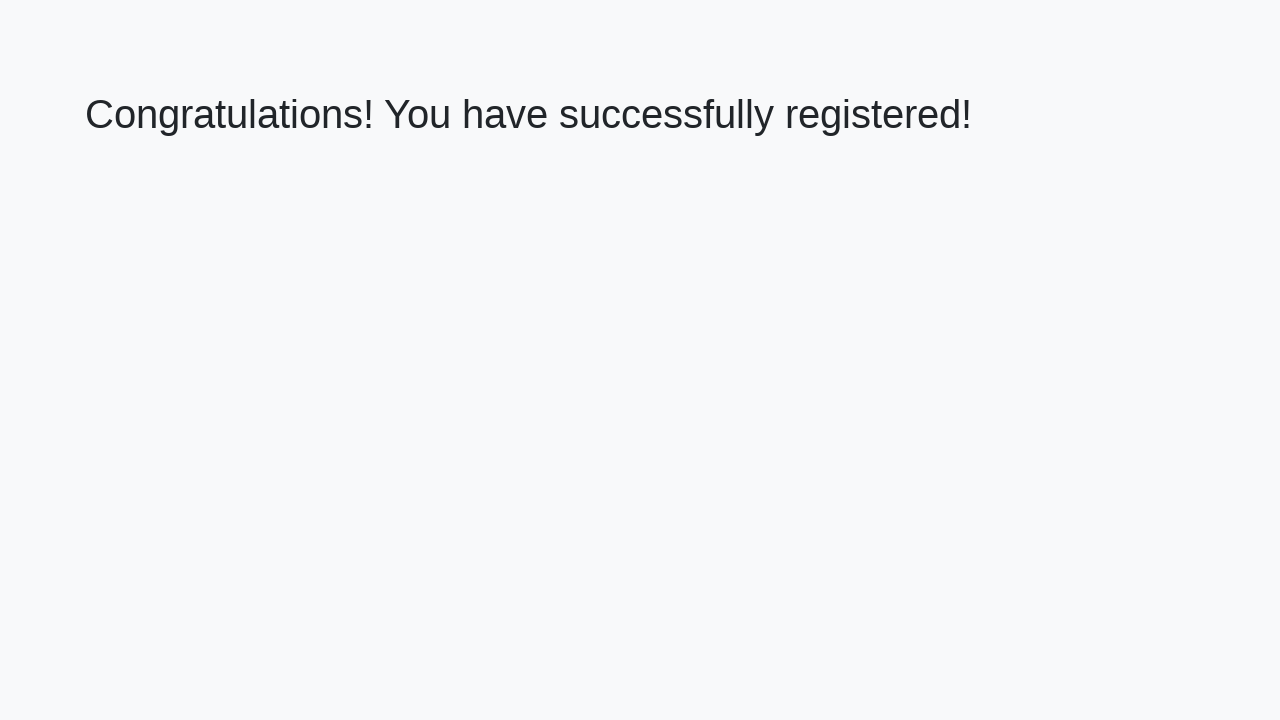

Success message heading loaded
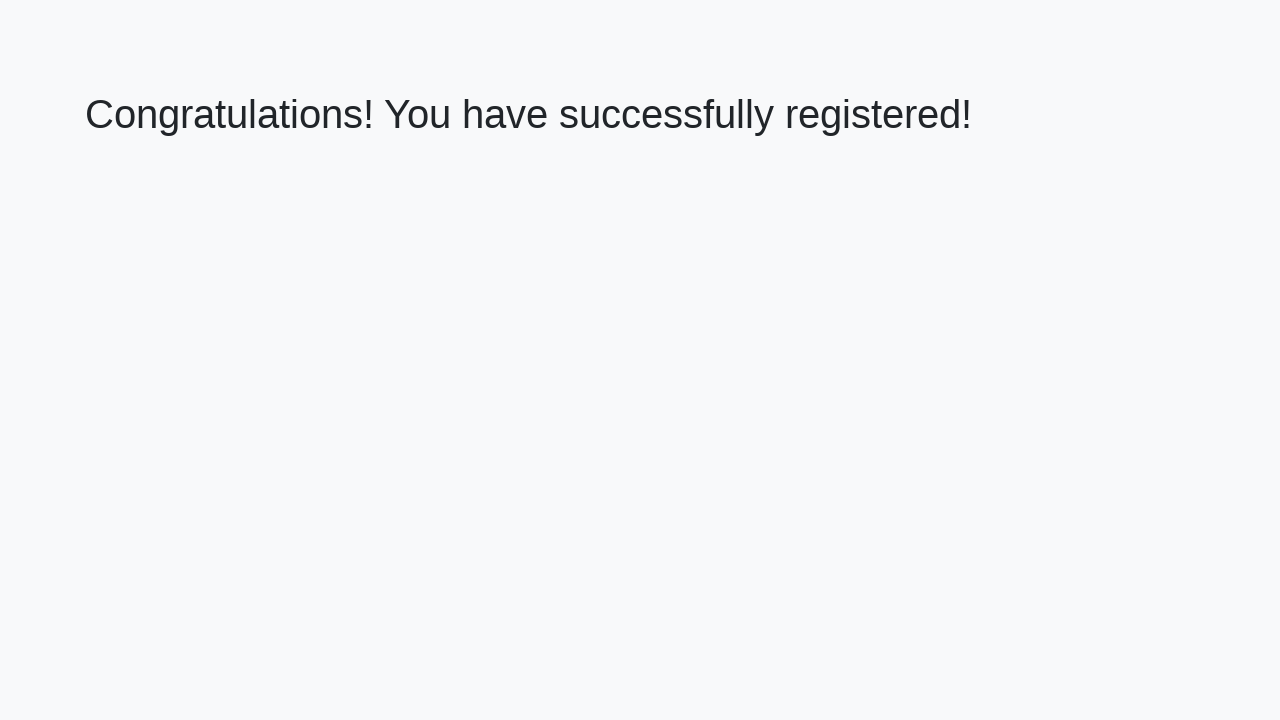

Retrieved success message text
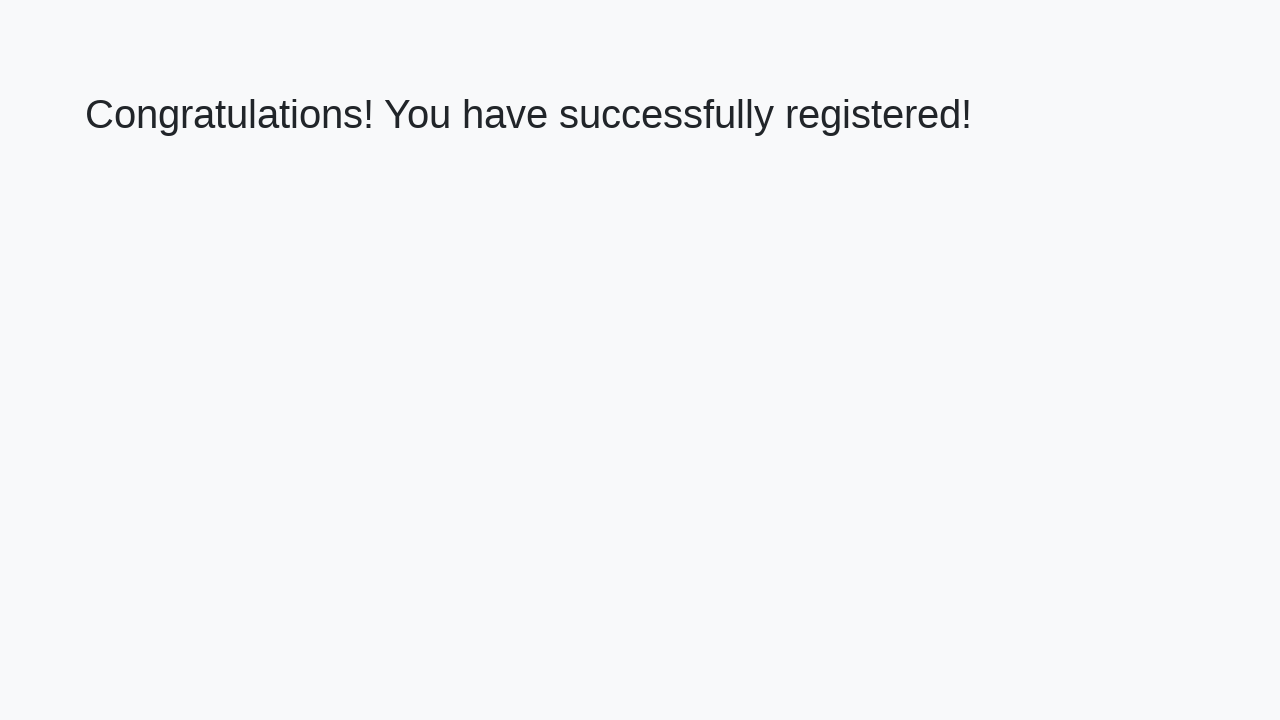

Verified success message matches expected text
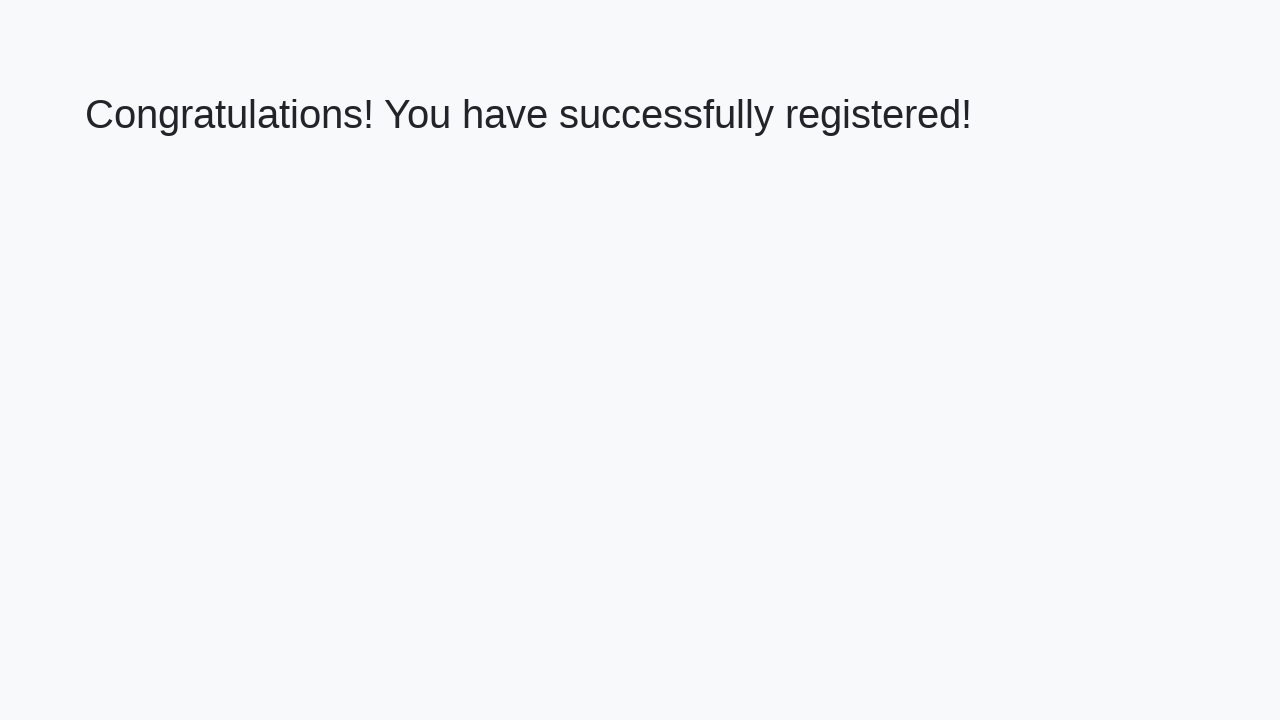

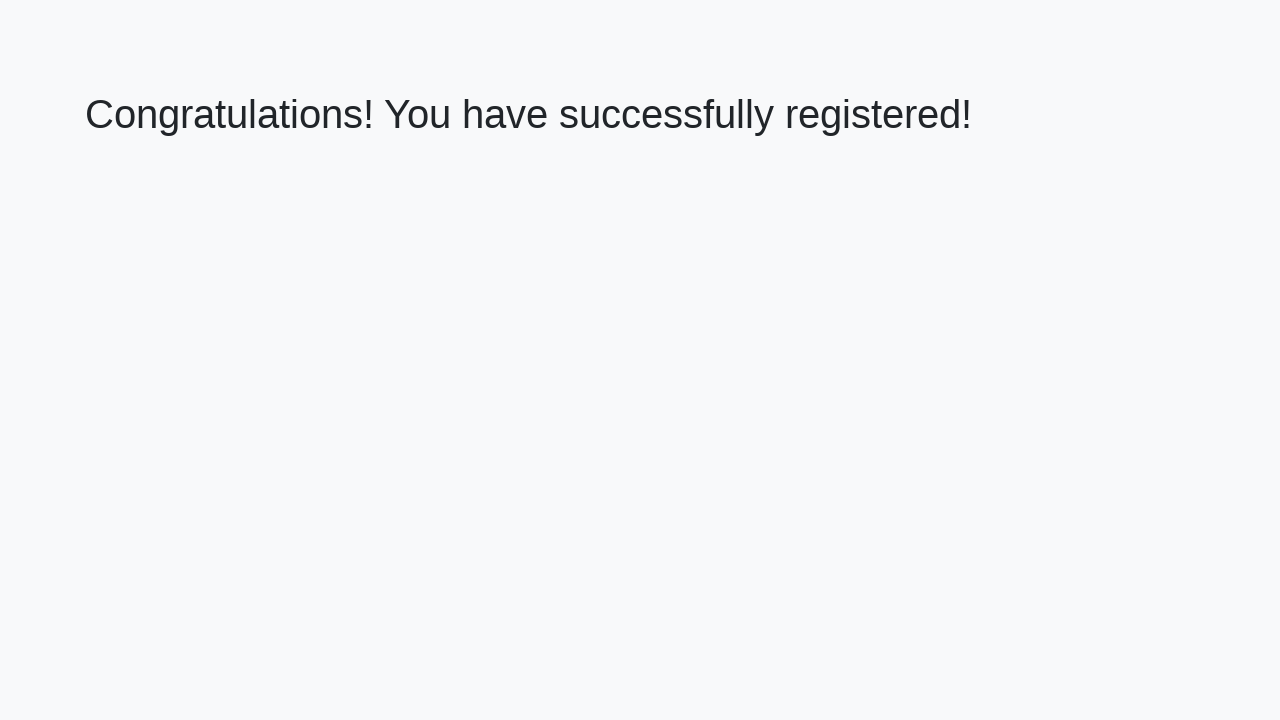